Tests navigating to Load Delay page and clicking a button after it loads

Starting URL: http://www.uitestingplayground.com/

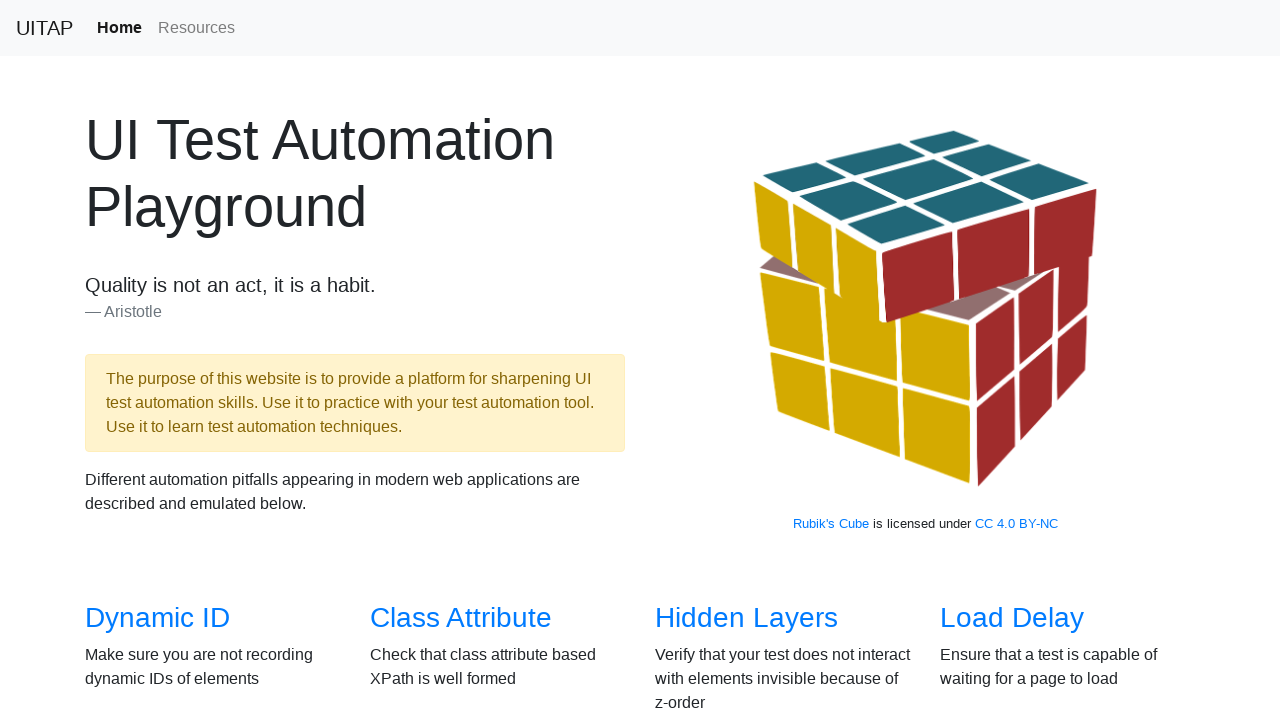

Clicked Load Delay menu item at (1012, 618) on a:has-text("Load Delay")
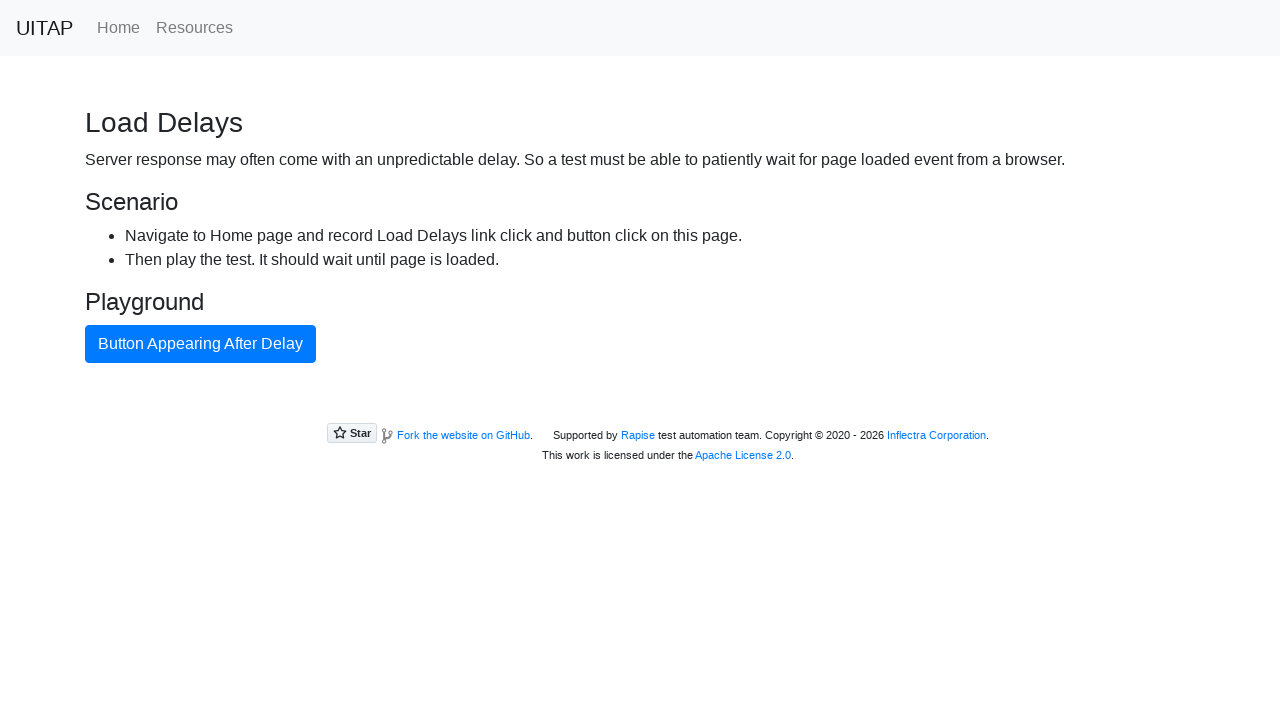

Clicked primary button that loads with delay at (200, 344) on button.btn.btn-primary
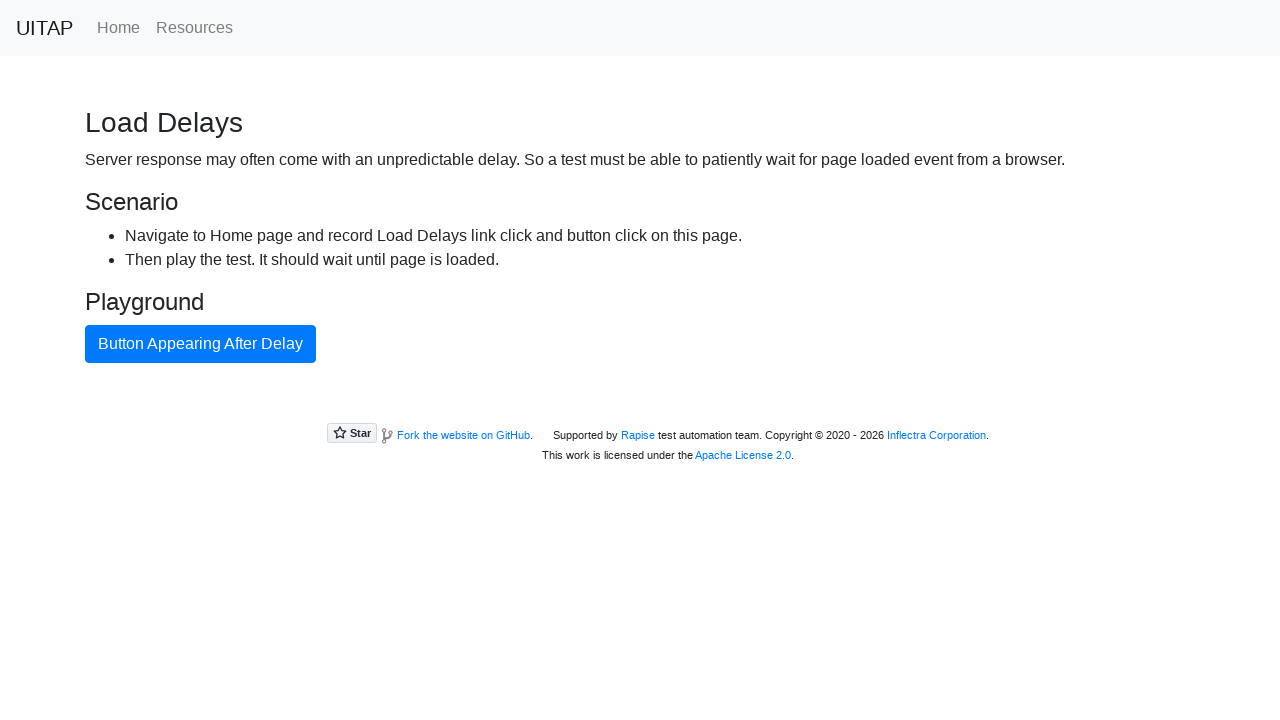

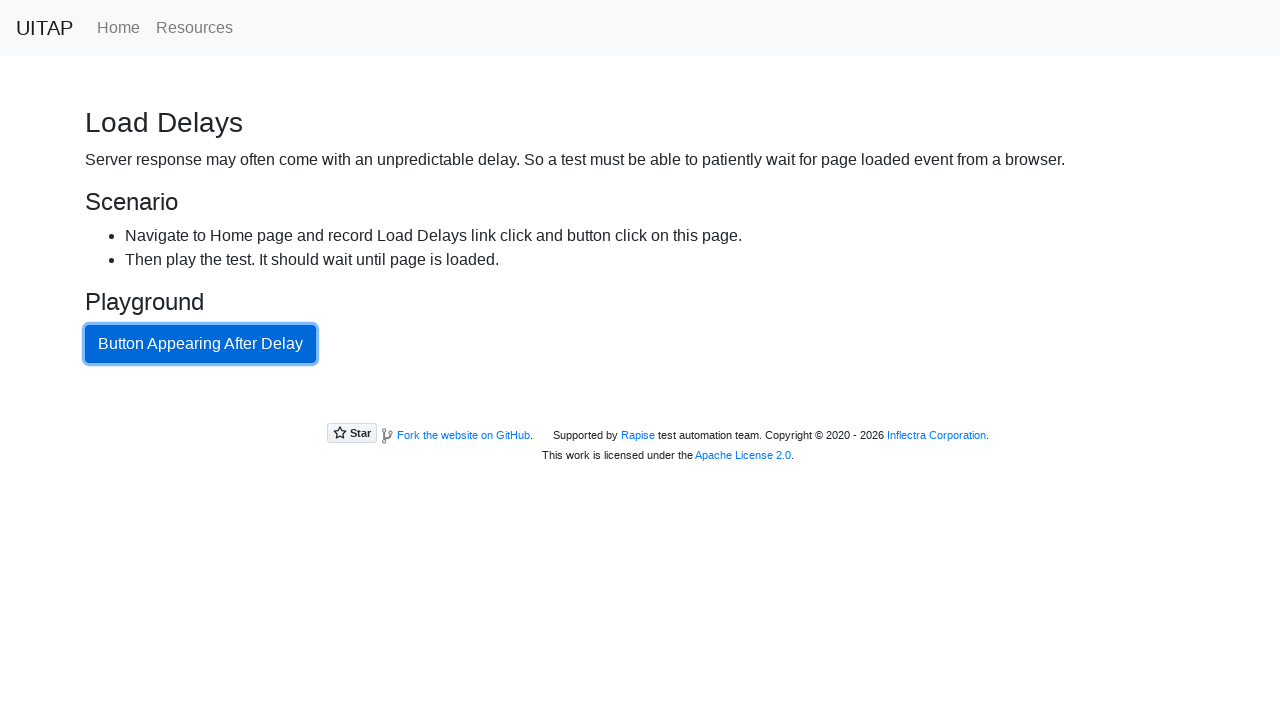